Tests Bootstrap modal dialog functionality by opening a modal, reading its content, and closing it

Starting URL: https://www.w3schools.com/bootstrap/bootstrap_modal.asp

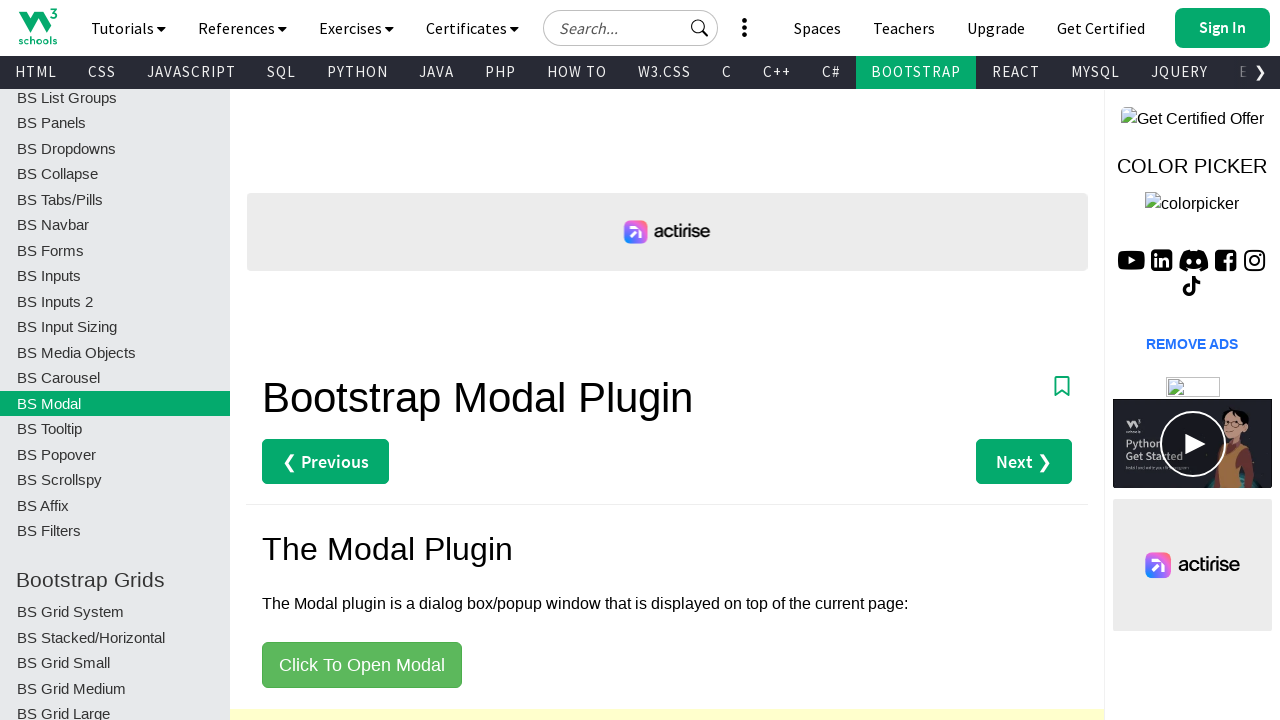

Clicked button to open Bootstrap modal dialog at (362, 665) on button:has-text('Click To Open Modal')
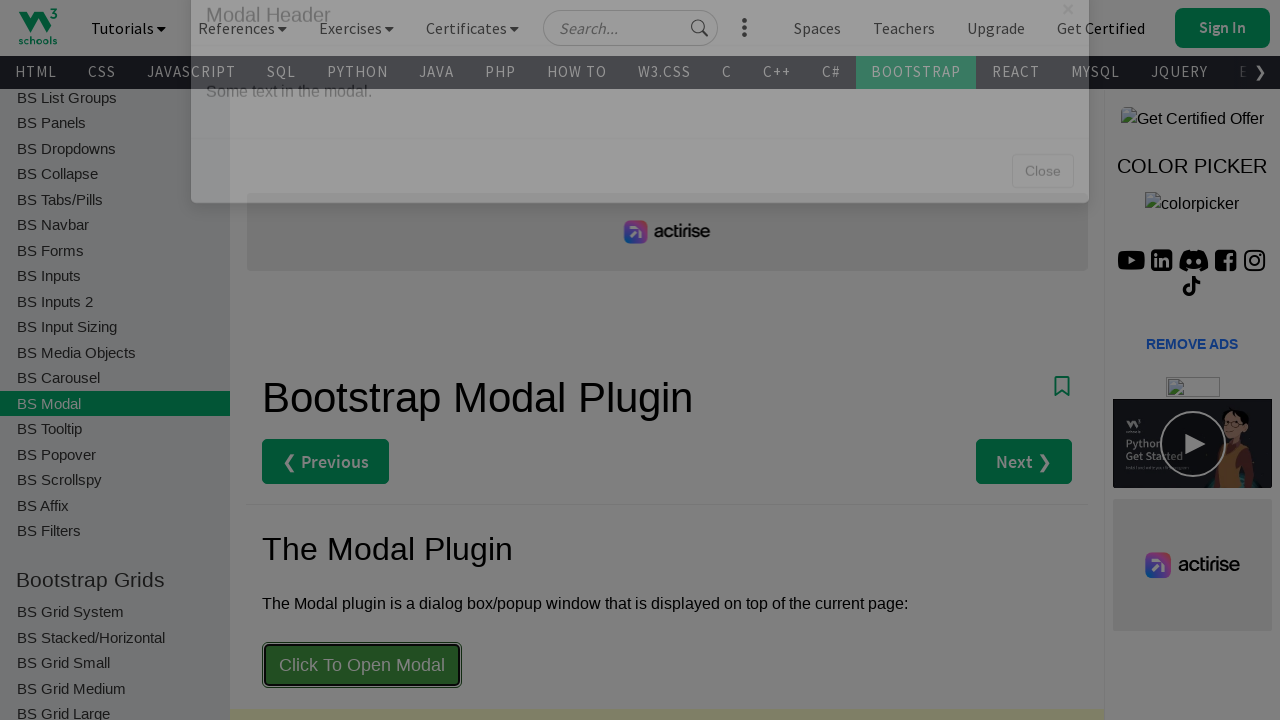

Modal dialog became visible
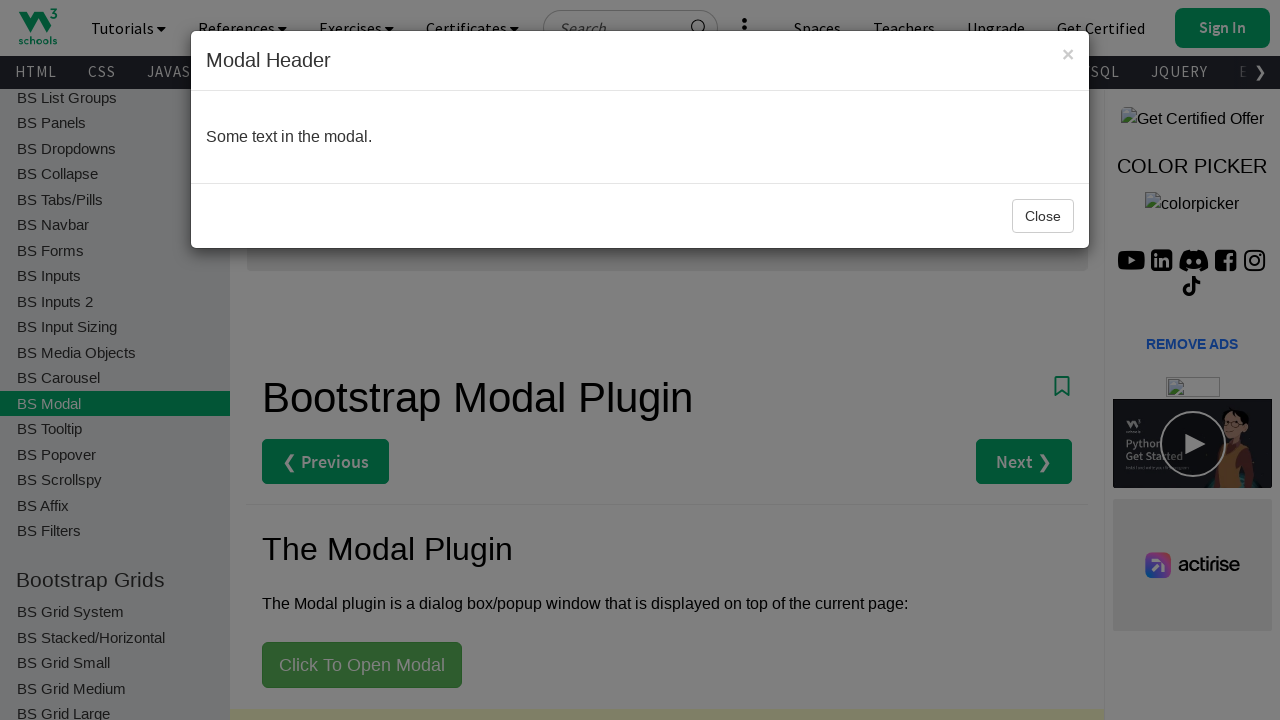

Retrieved modal heading text: 'Modal Header'
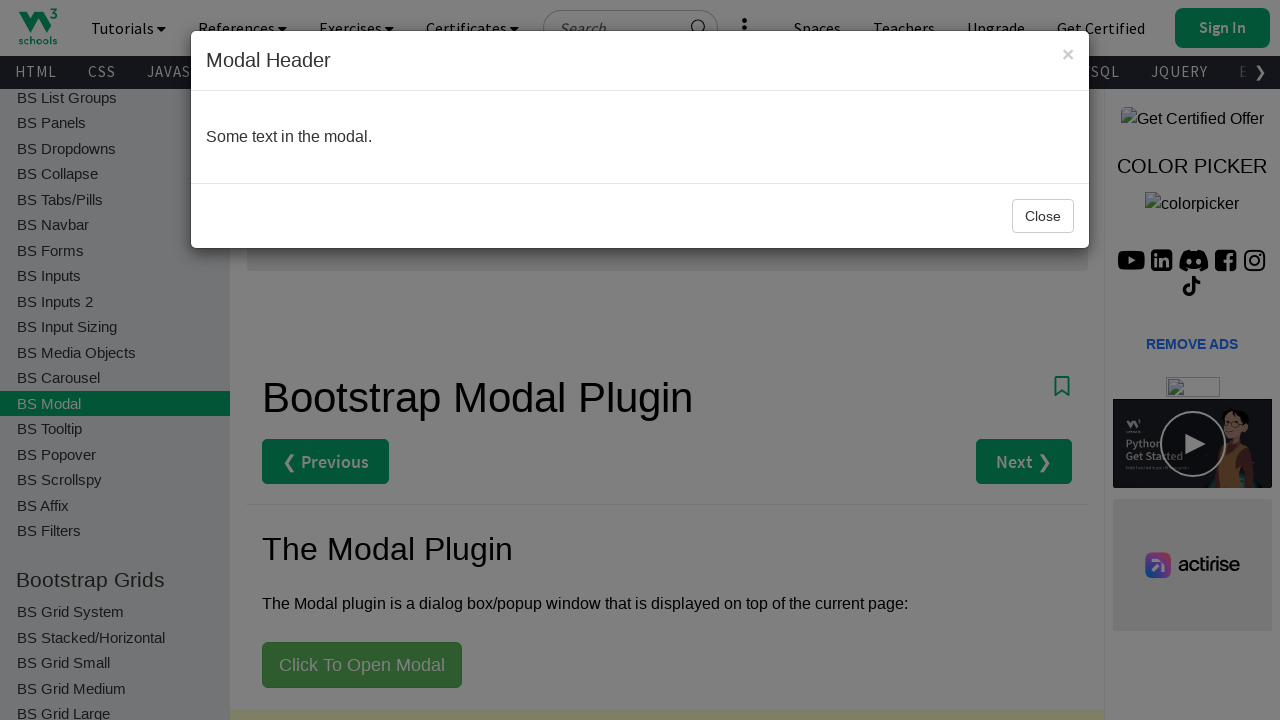

Retrieved modal body text: 'Some text in the modal.'
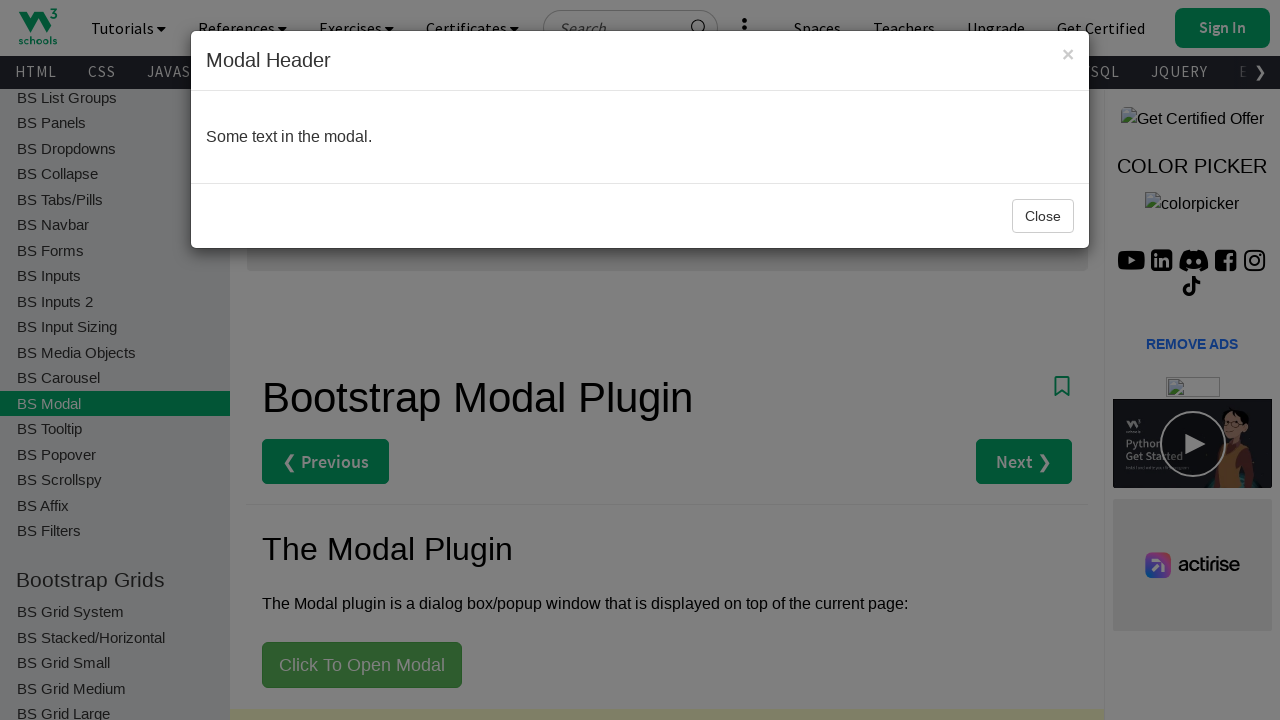

Clicked Close button to dismiss modal dialog at (1043, 216) on button:has-text('Close')
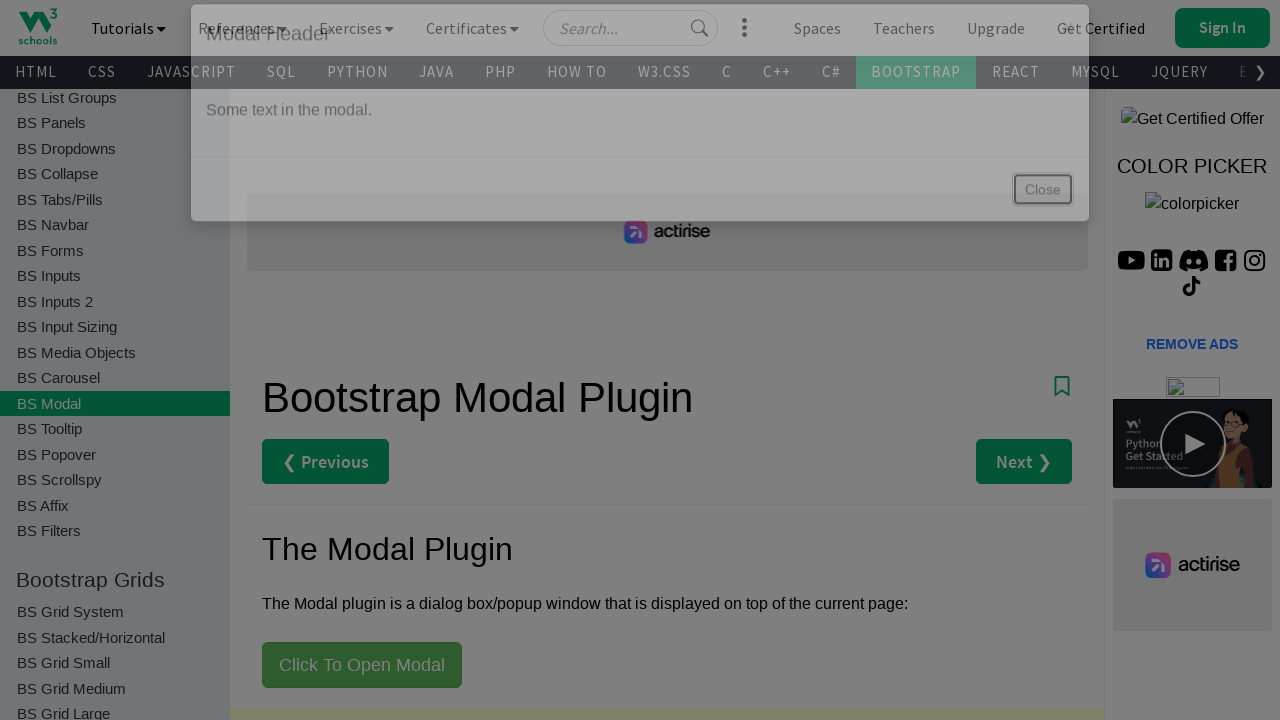

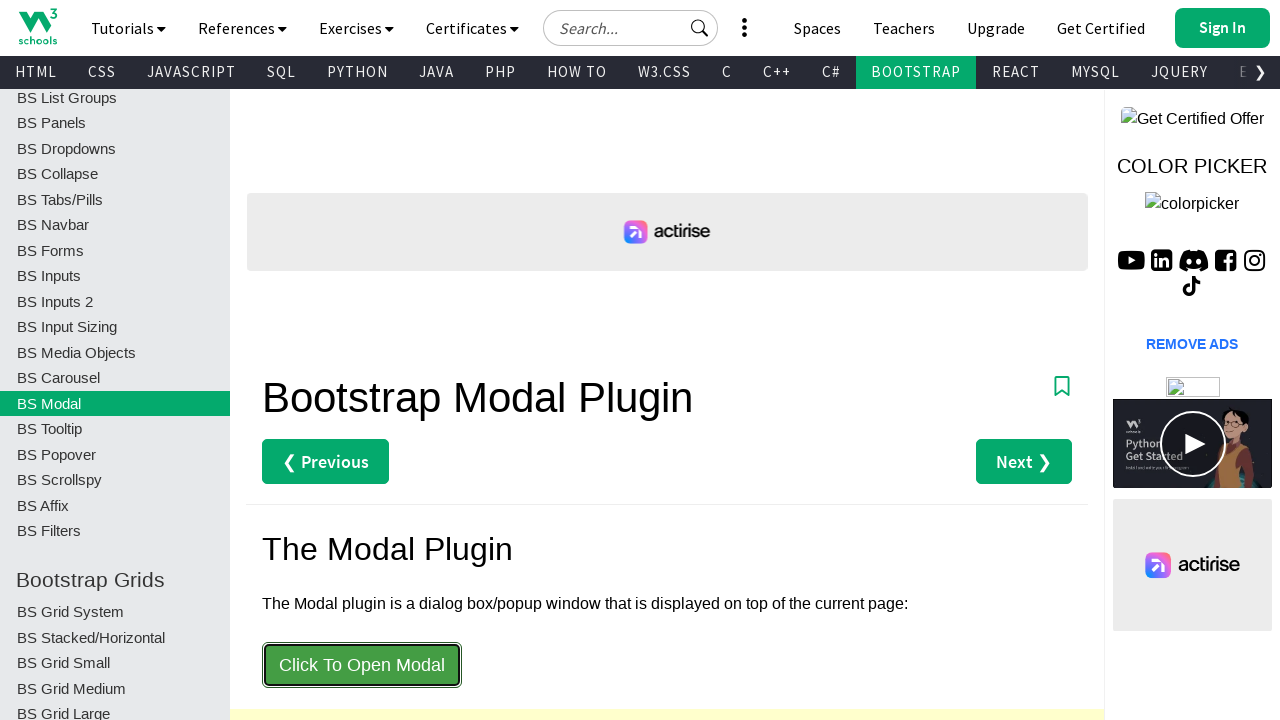